Tests drag and drop by offset functionality by dragging an element to a specific position

Starting URL: https://demoqa.com/dragabble

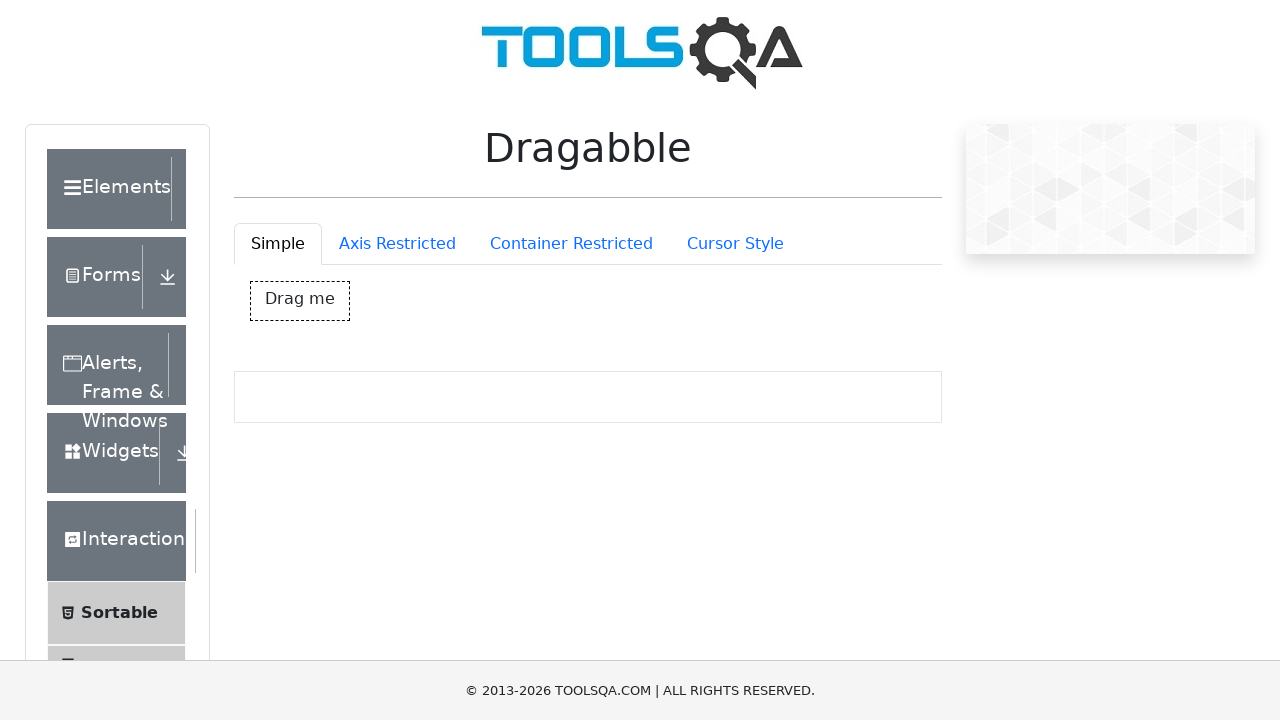

Located draggable element with id 'dragBox'
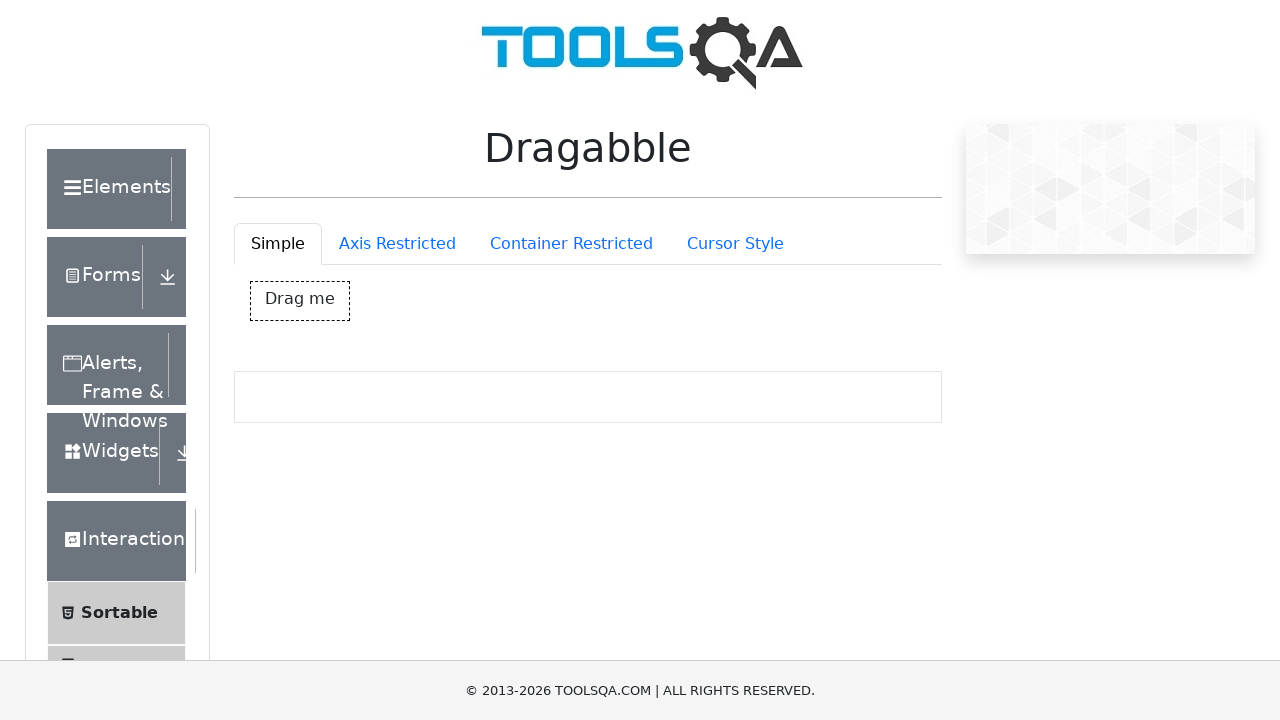

Retrieved bounding box of draggable element
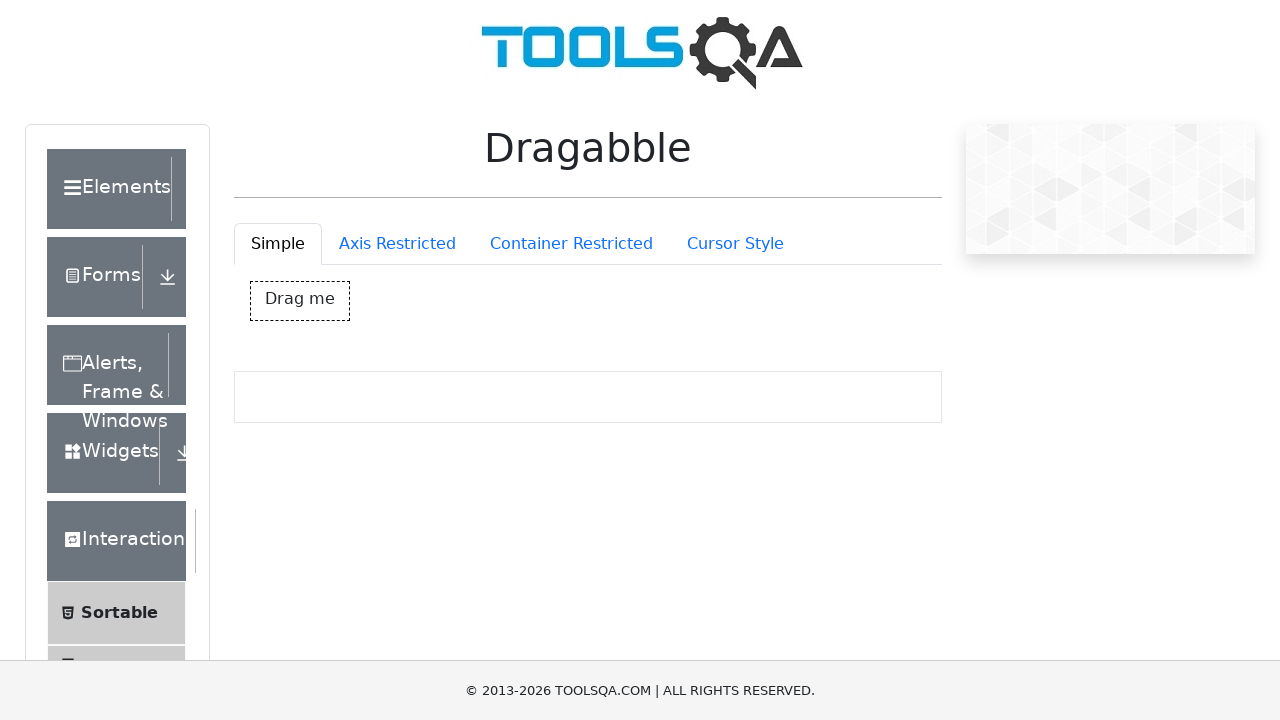

Moved mouse to center of draggable element at (300, 301)
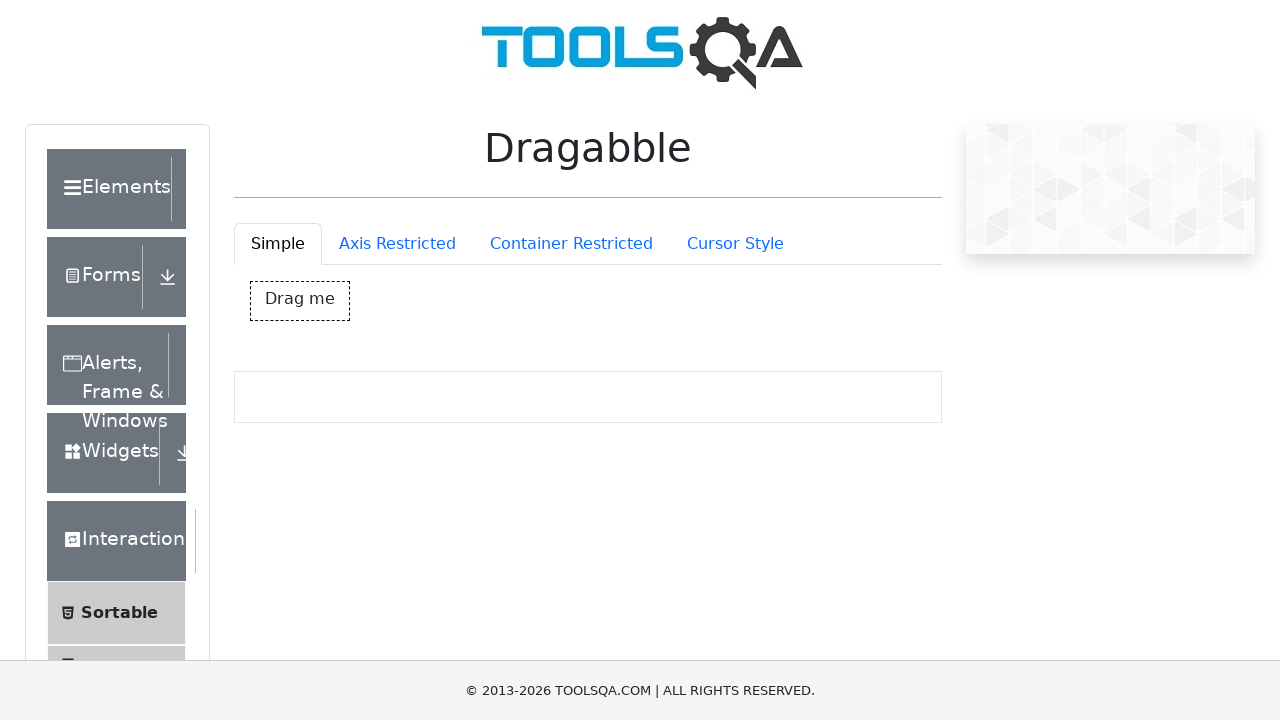

Pressed mouse button down on draggable element at (300, 301)
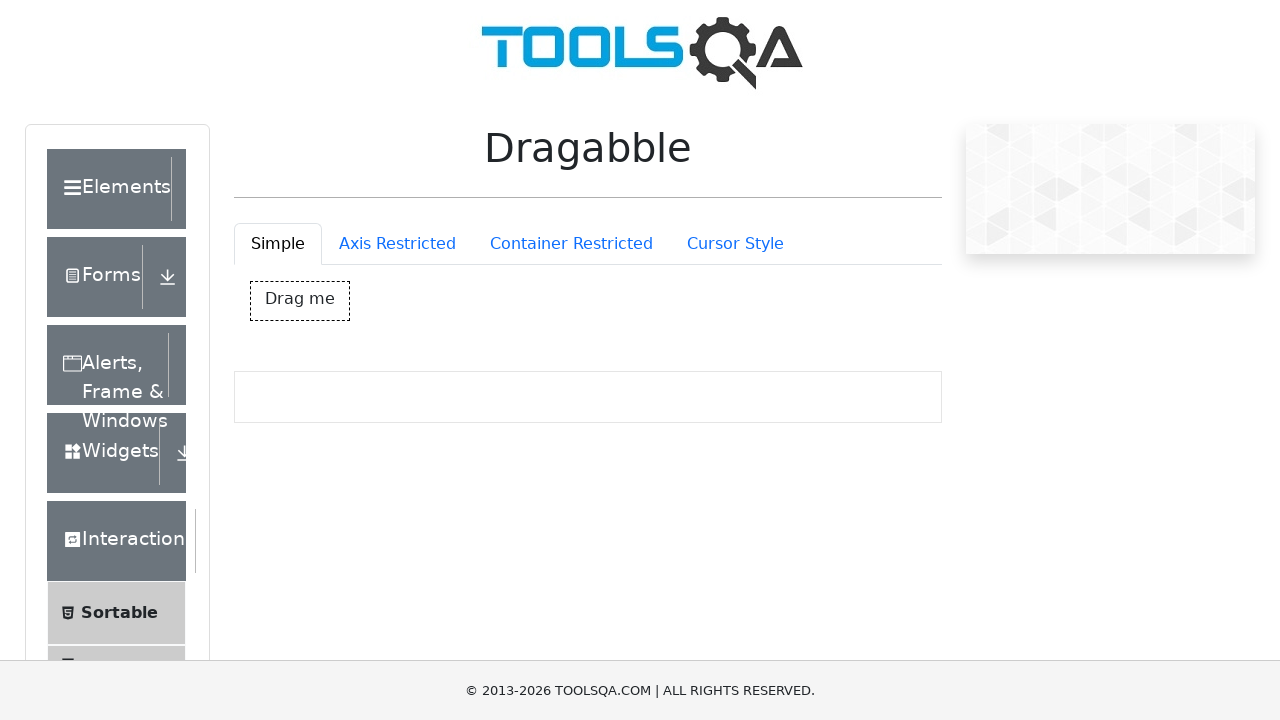

Dragged element by offset of 150 pixels right and 150 pixels down at (450, 451)
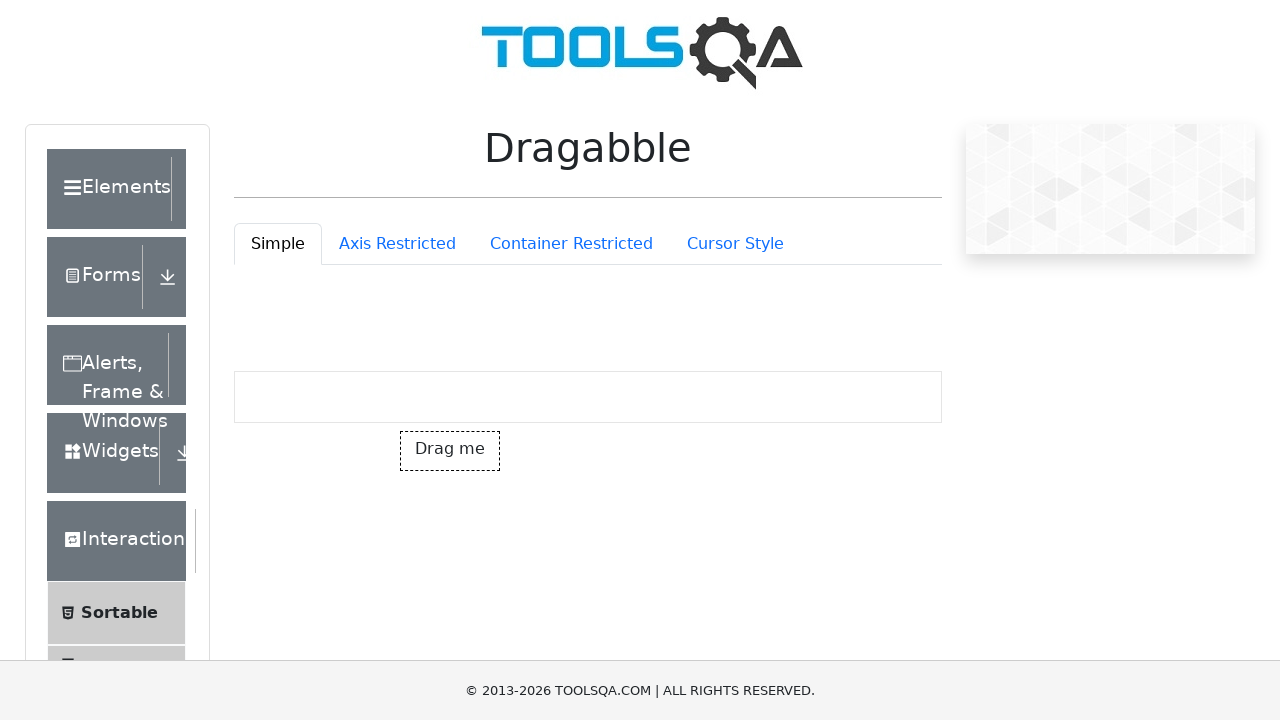

Released mouse button to complete drag and drop at (450, 451)
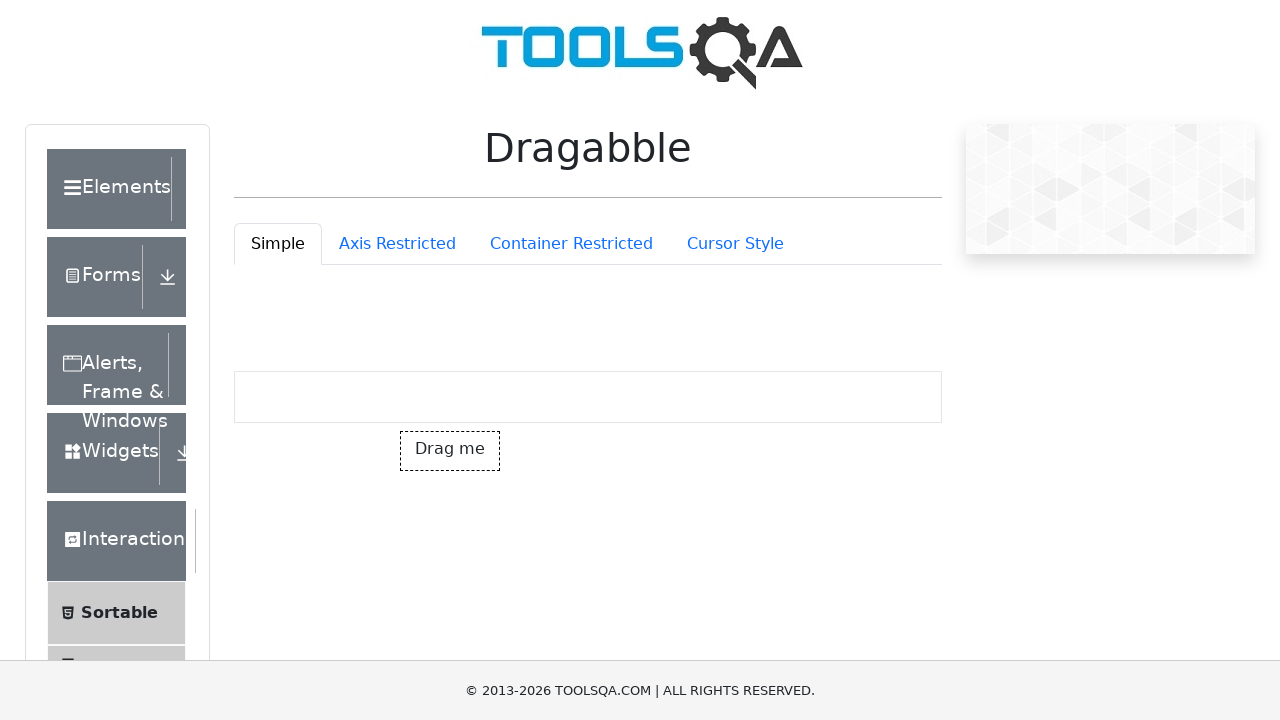

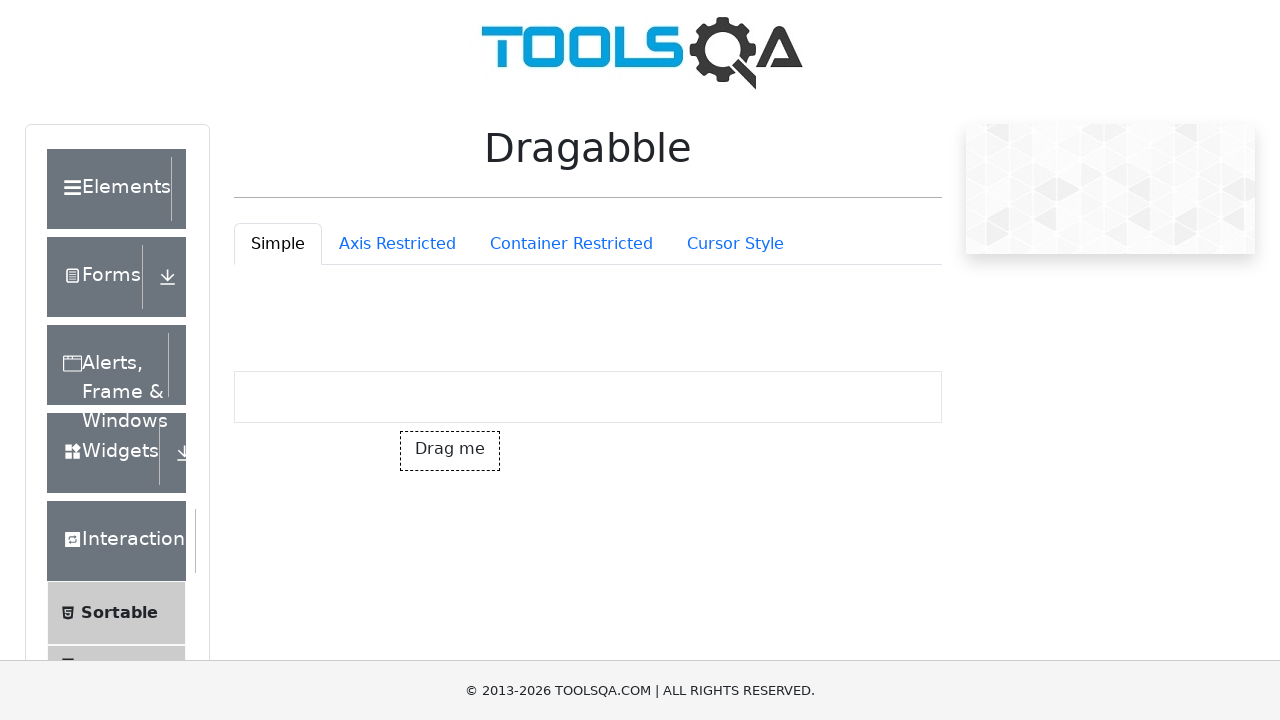